Tests a form by filling in first name and last name fields, then clicking the submit button

Starting URL: https://trytestingthis.netlify.app/index.html

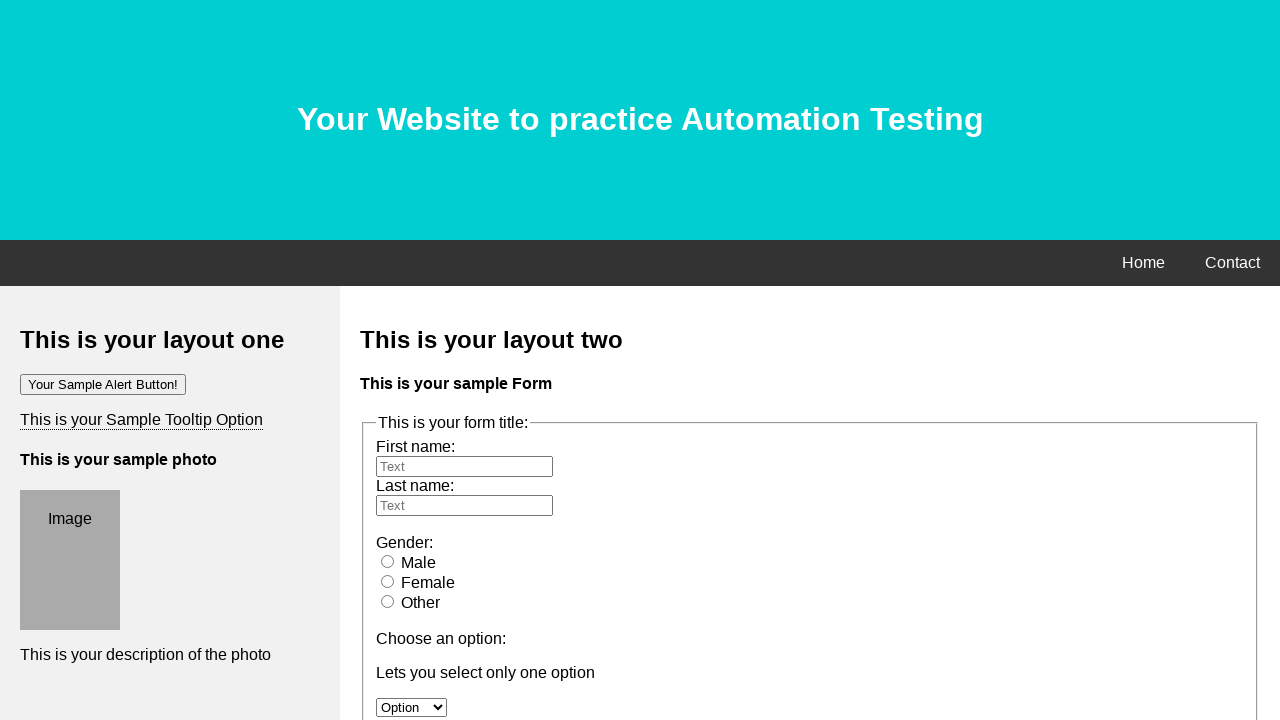

Filled first name field with 'Shafya' on #fname
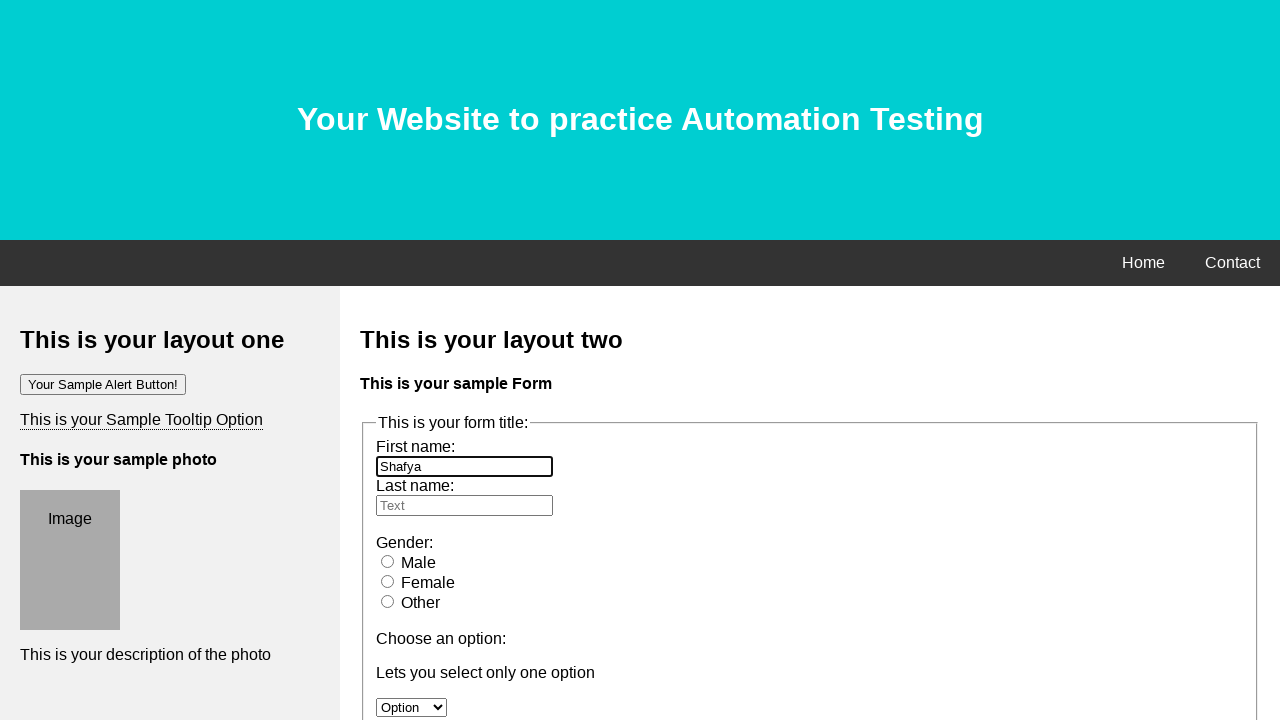

Filled last name field with 'Khan' on #lname
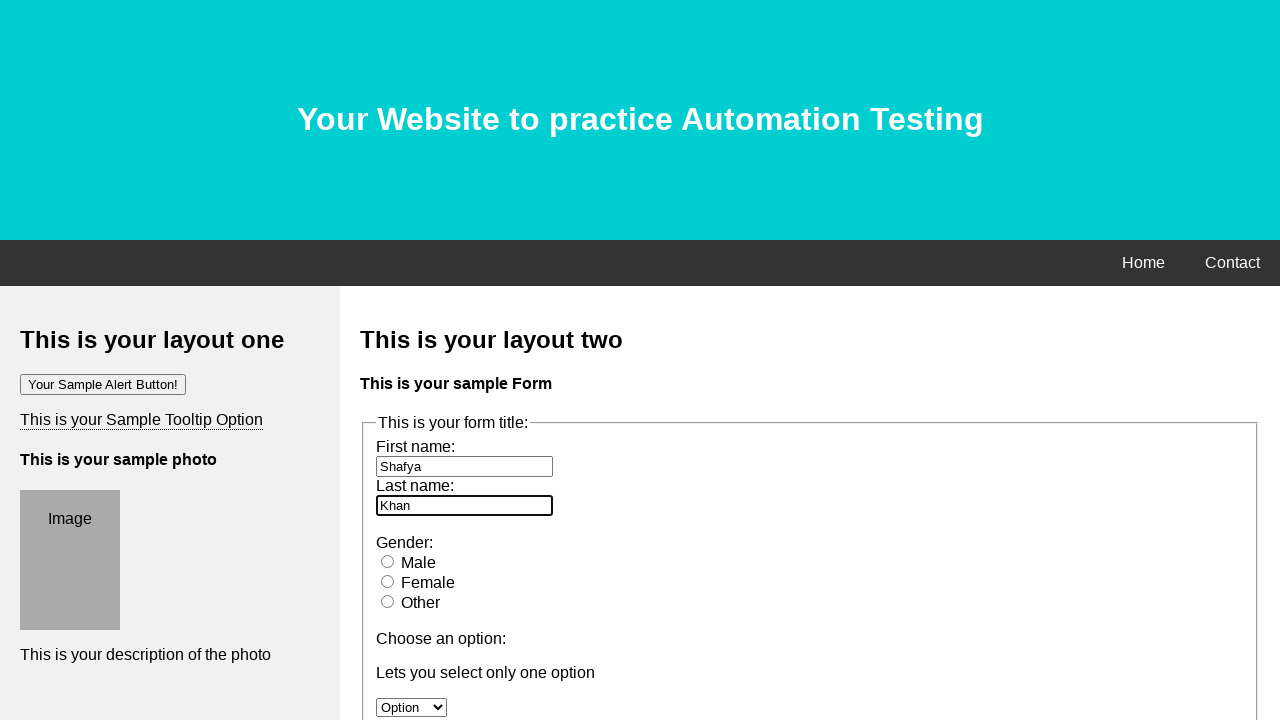

Clicked submit button at (404, 361) on xpath=//button[@class='btn btn-success']
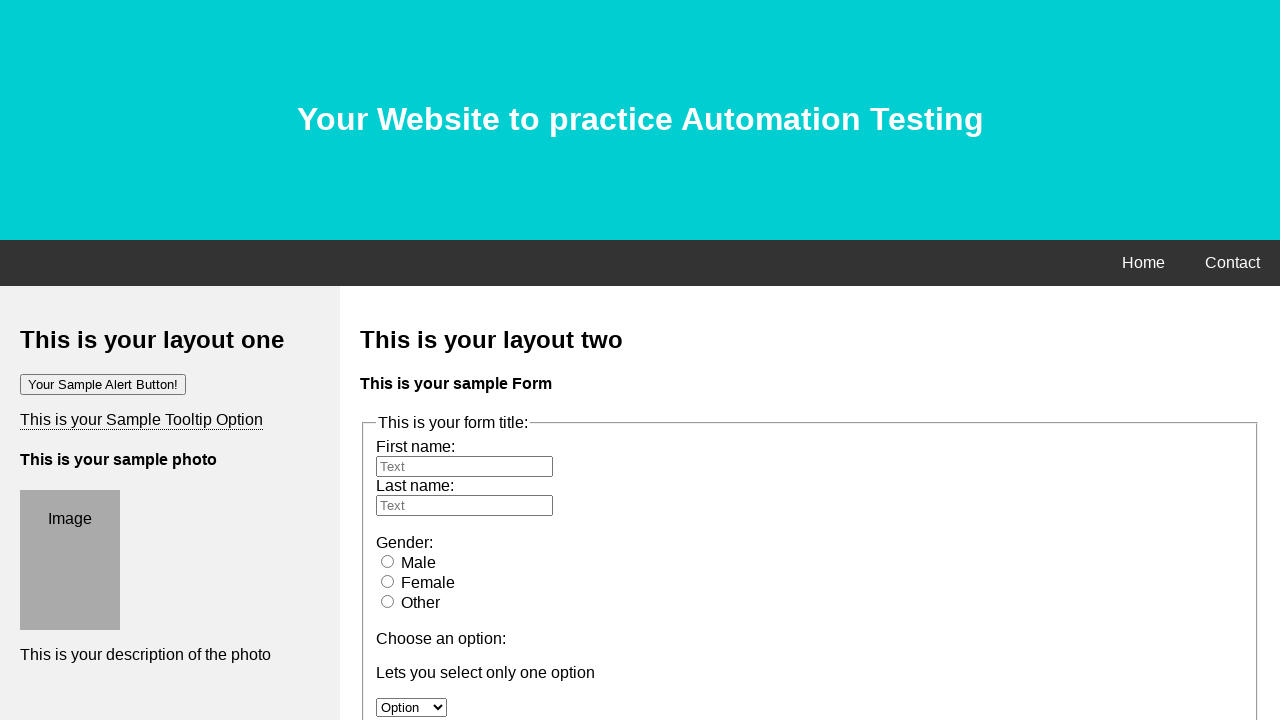

Form submission completed and page loaded
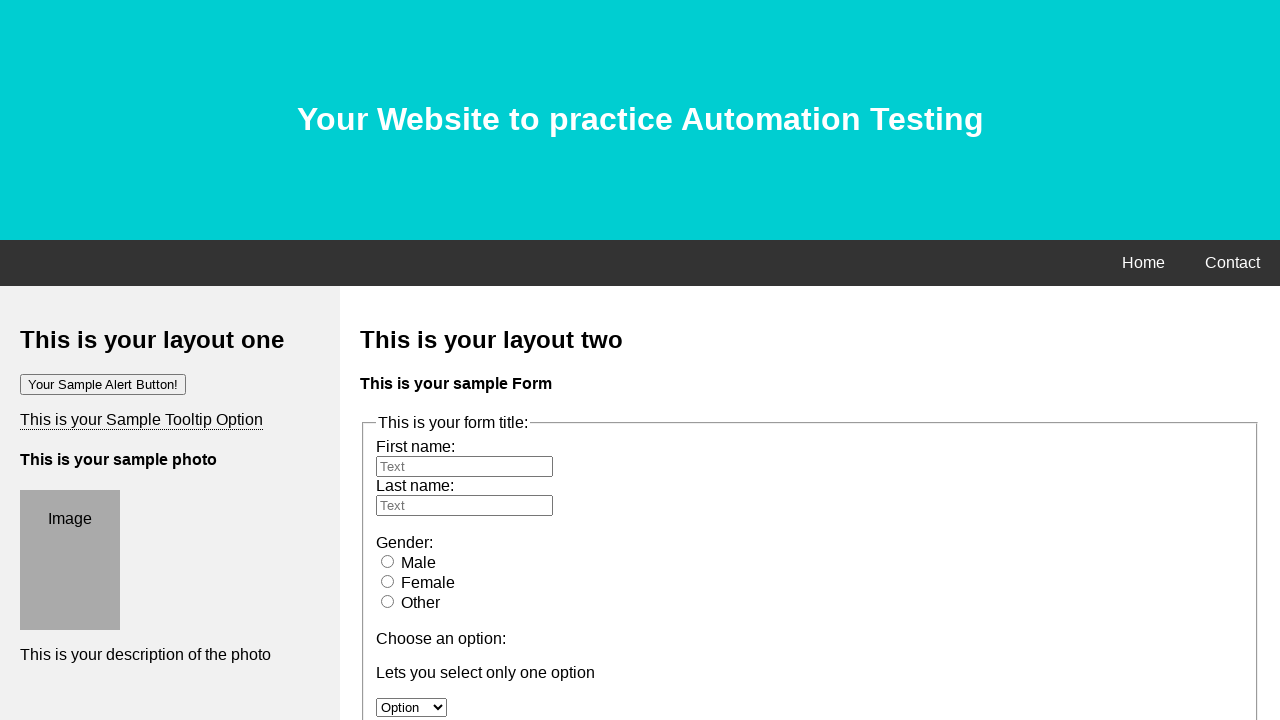

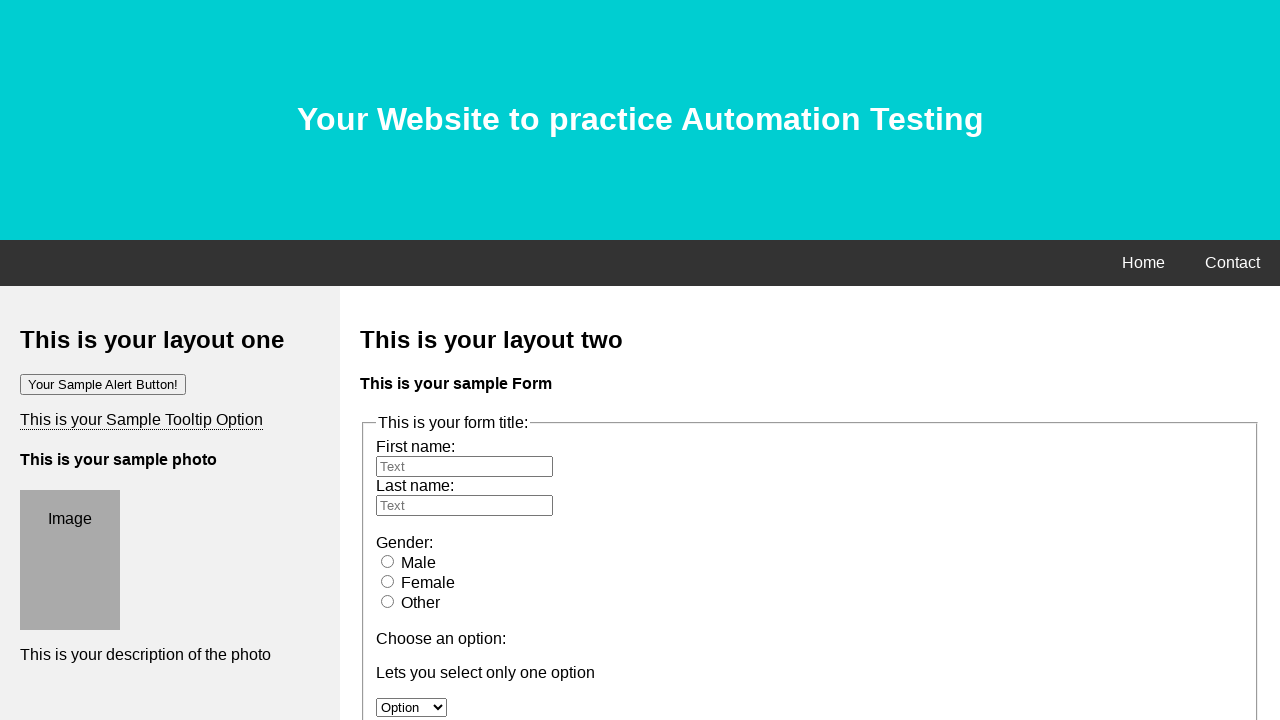